Tests drag and drop functionality on jQuery UI demo page by dragging an element from source to target within an iframe

Starting URL: https://jqueryui.com/droppable/

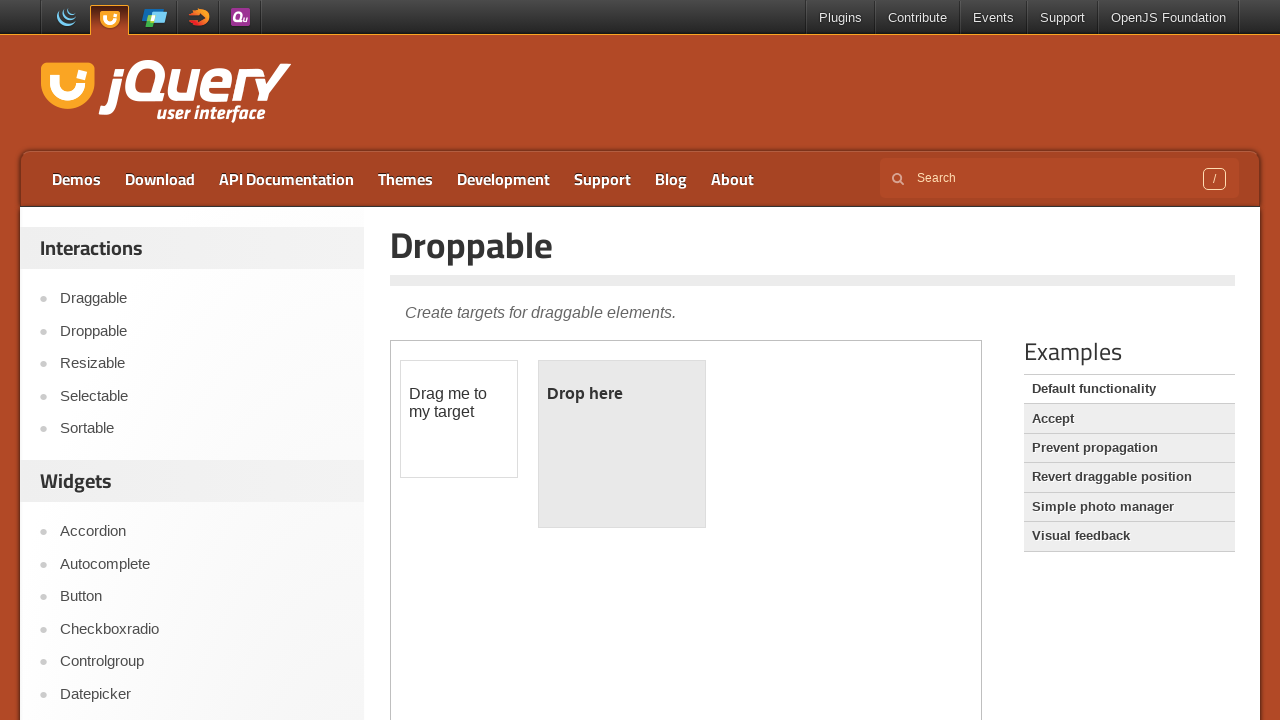

Located the iframe containing drag and drop elements
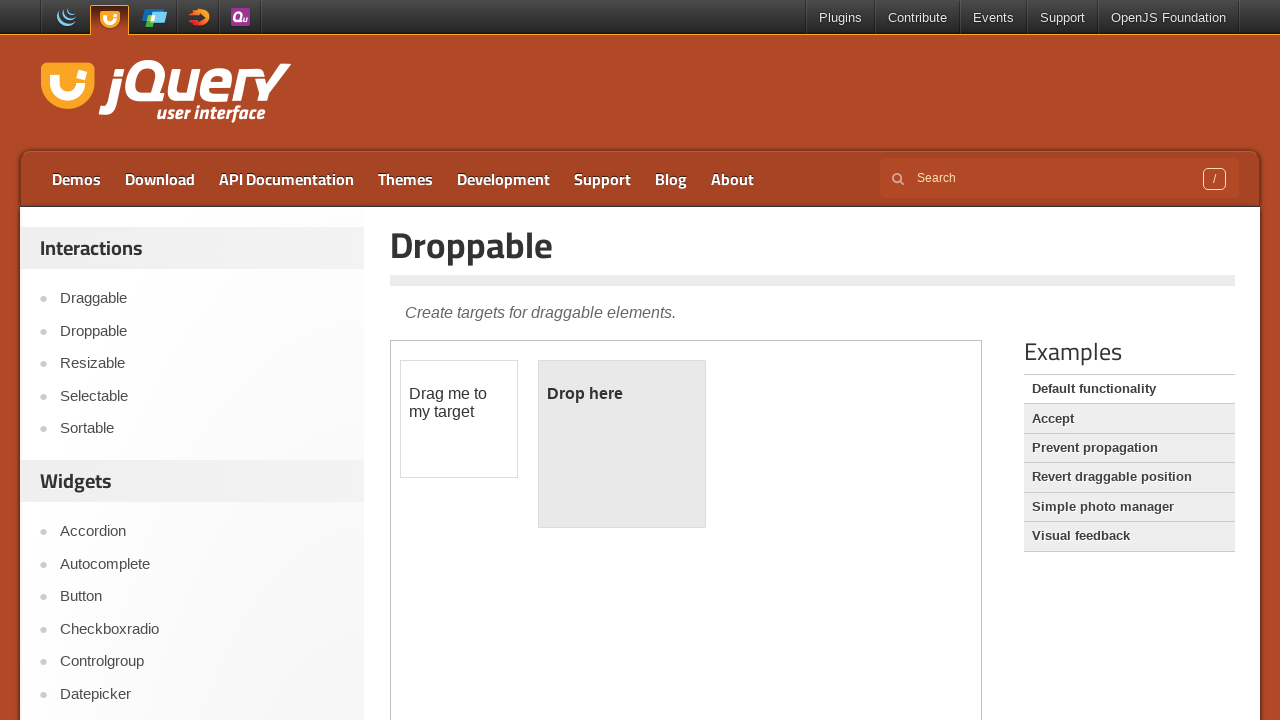

Located the draggable source element
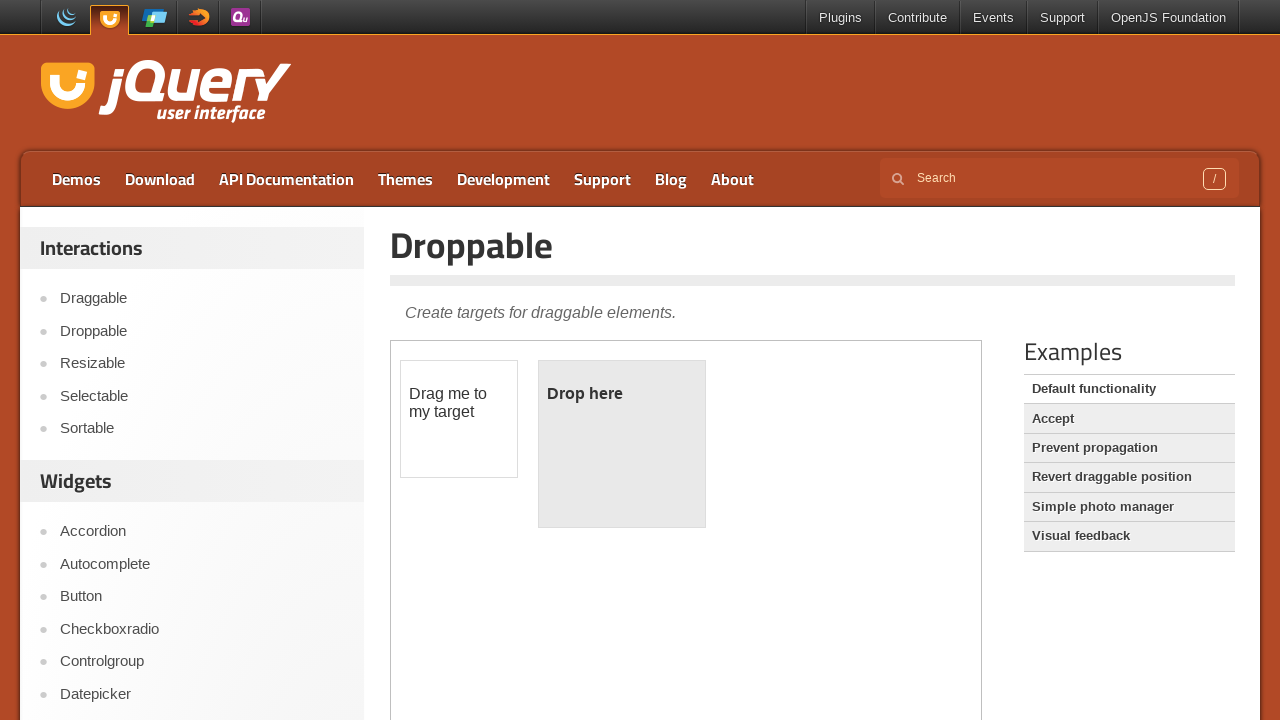

Located the droppable target element
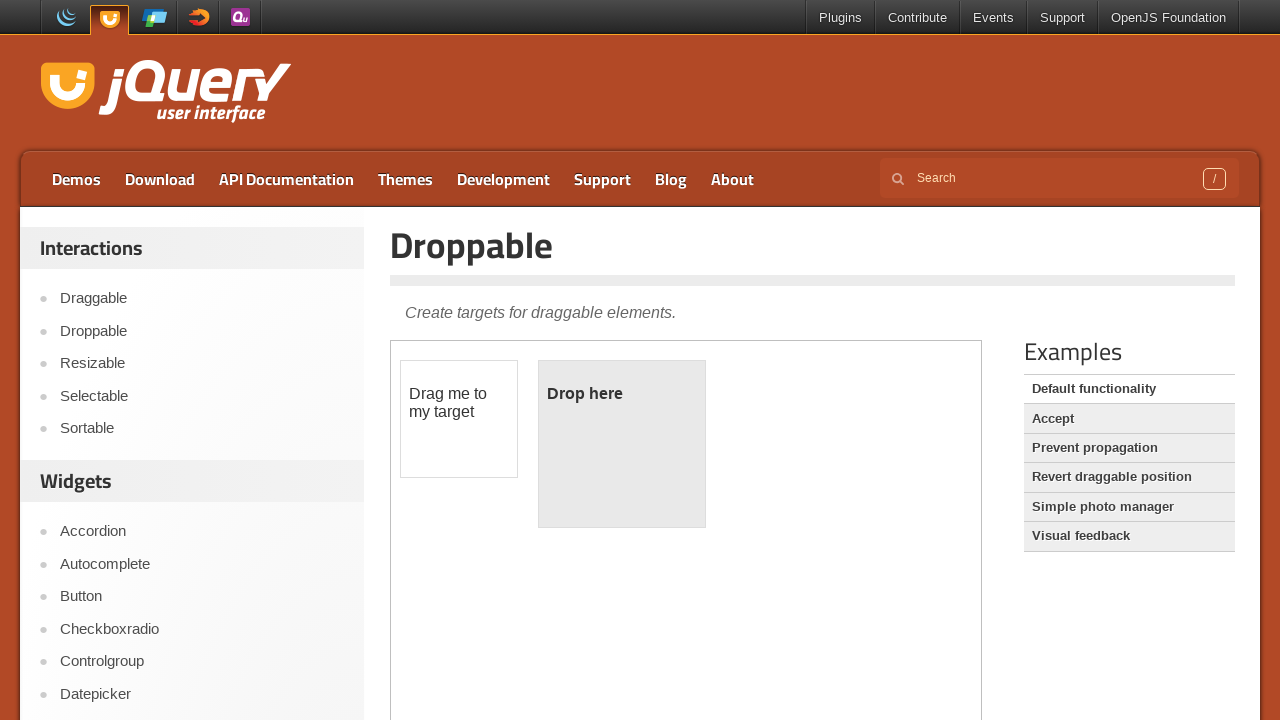

Dragged source element to target element successfully at (622, 444)
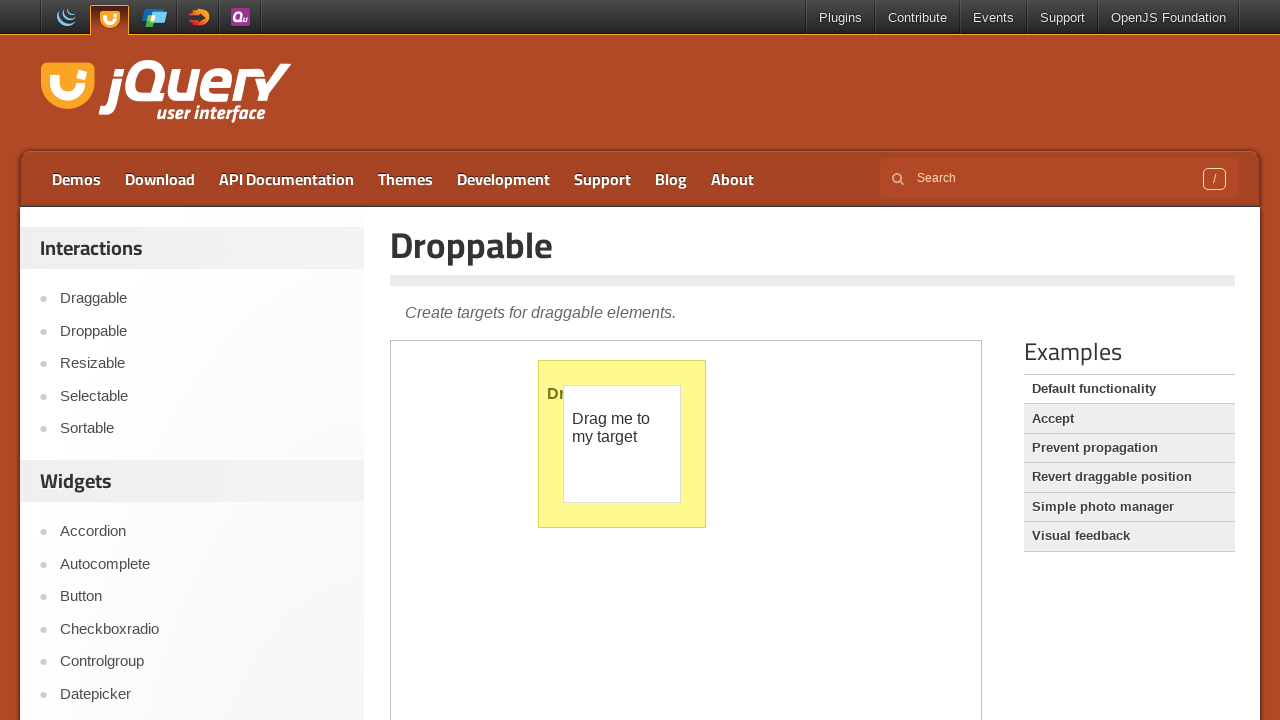

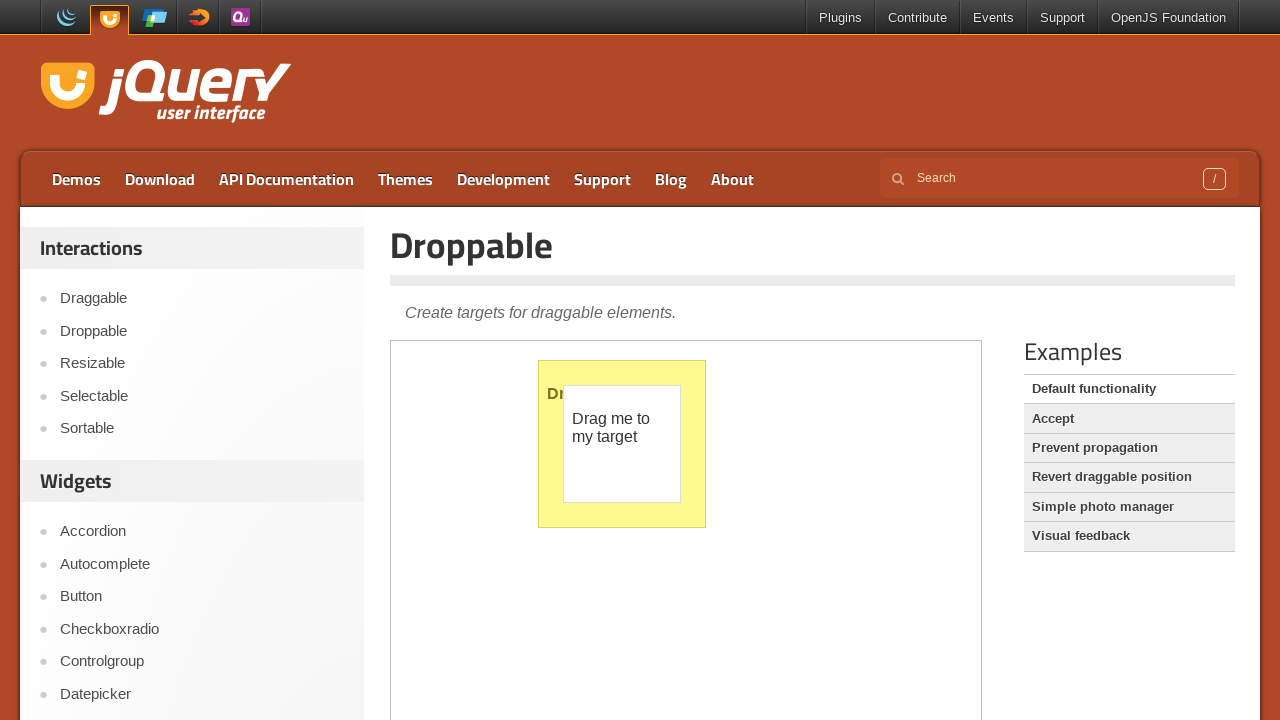